Tests cookie management on a demo page by navigating to the cookies page, interacting with browser cookies, and clicking the refresh cookies button.

Starting URL: https://bonigarcia.dev/selenium-webdriver-java/cookies.html

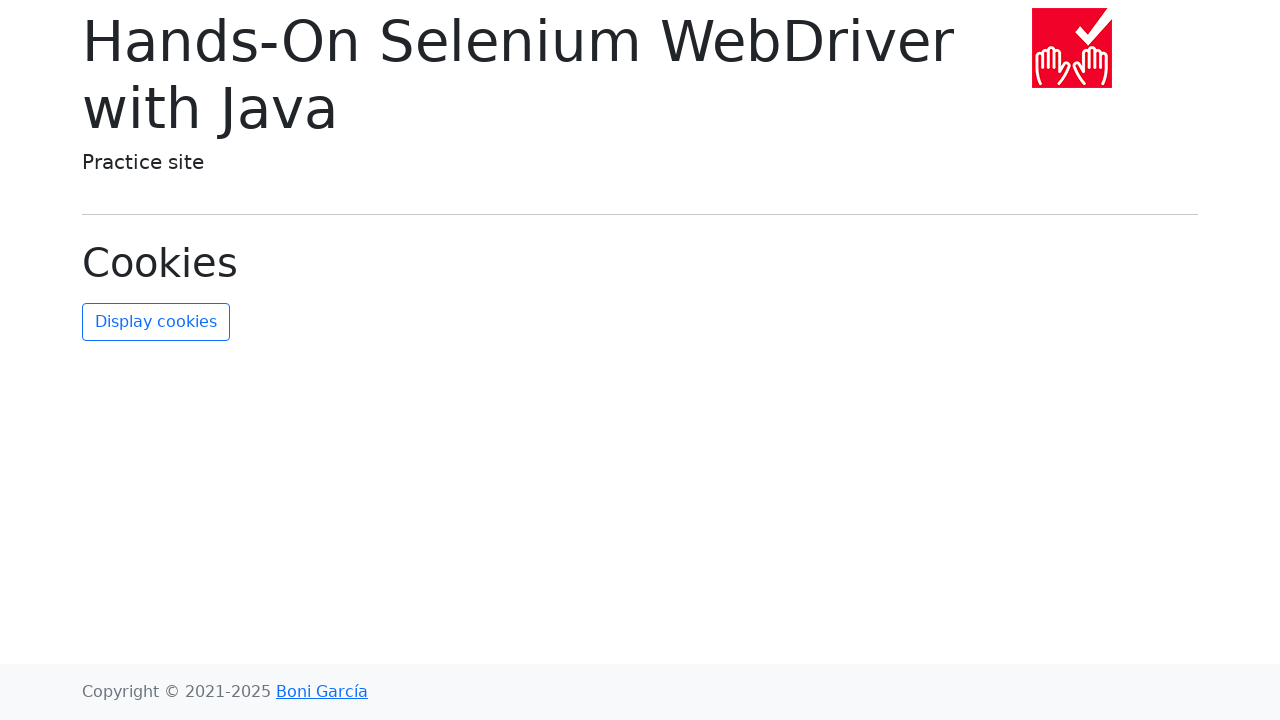

Waited for page to load with networkidle state
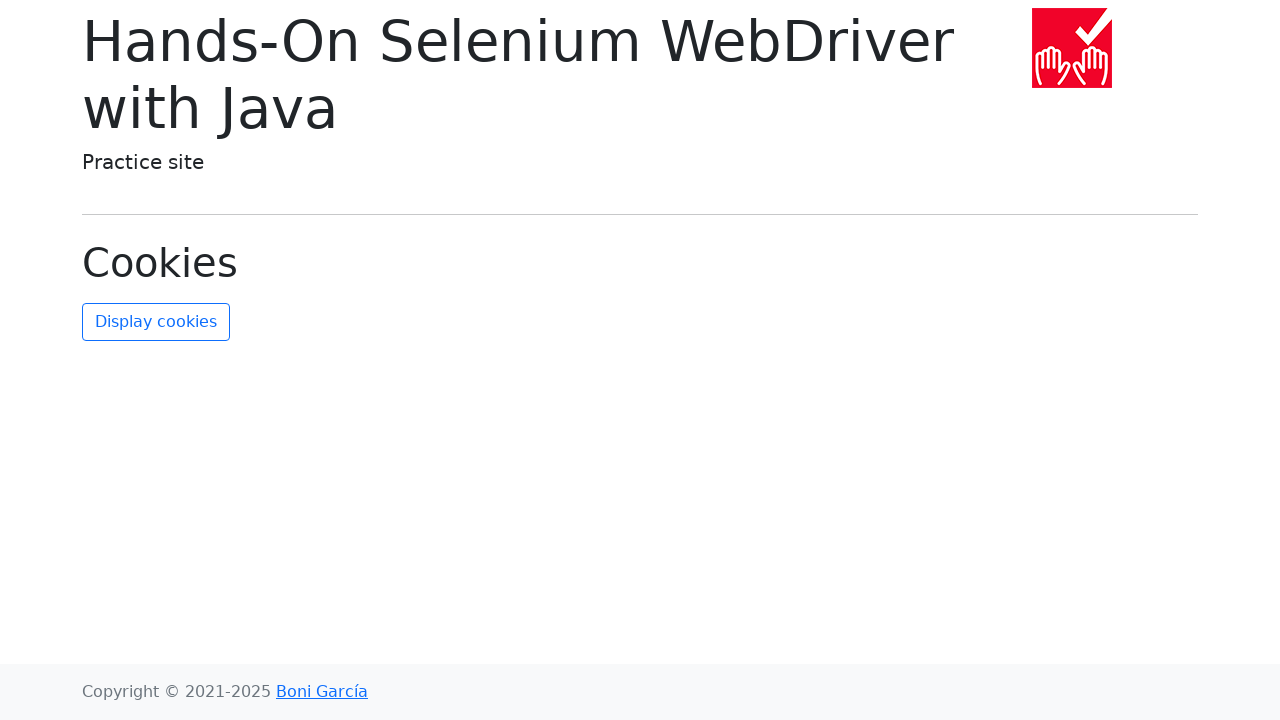

Retrieved current cookies from browser context
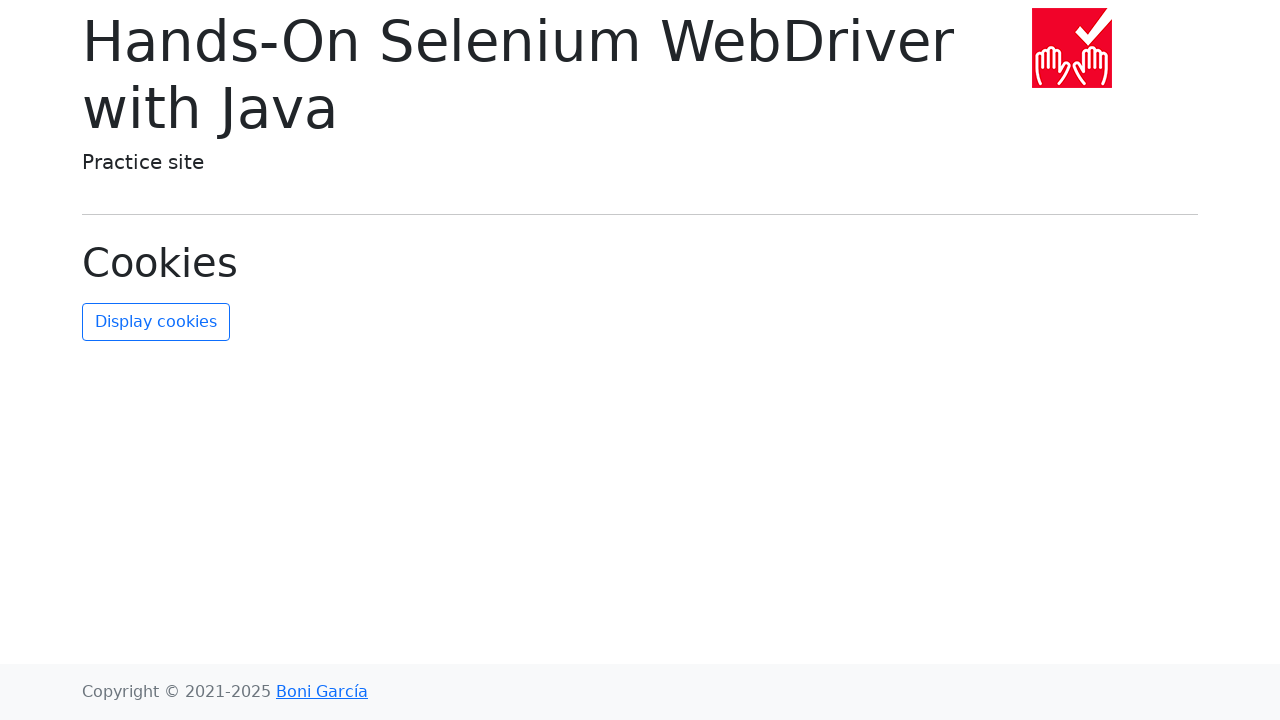

Cleared all cookies from browser context
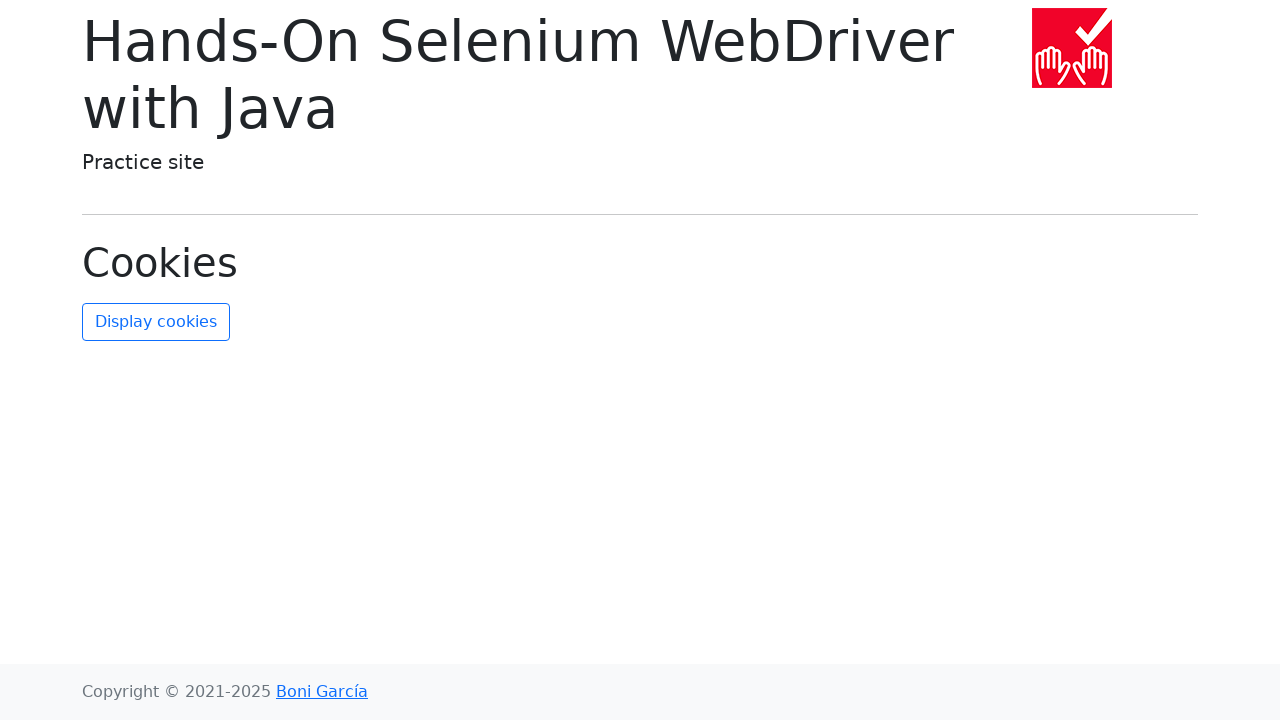

Retrieved cookies after clearing to verify they are empty
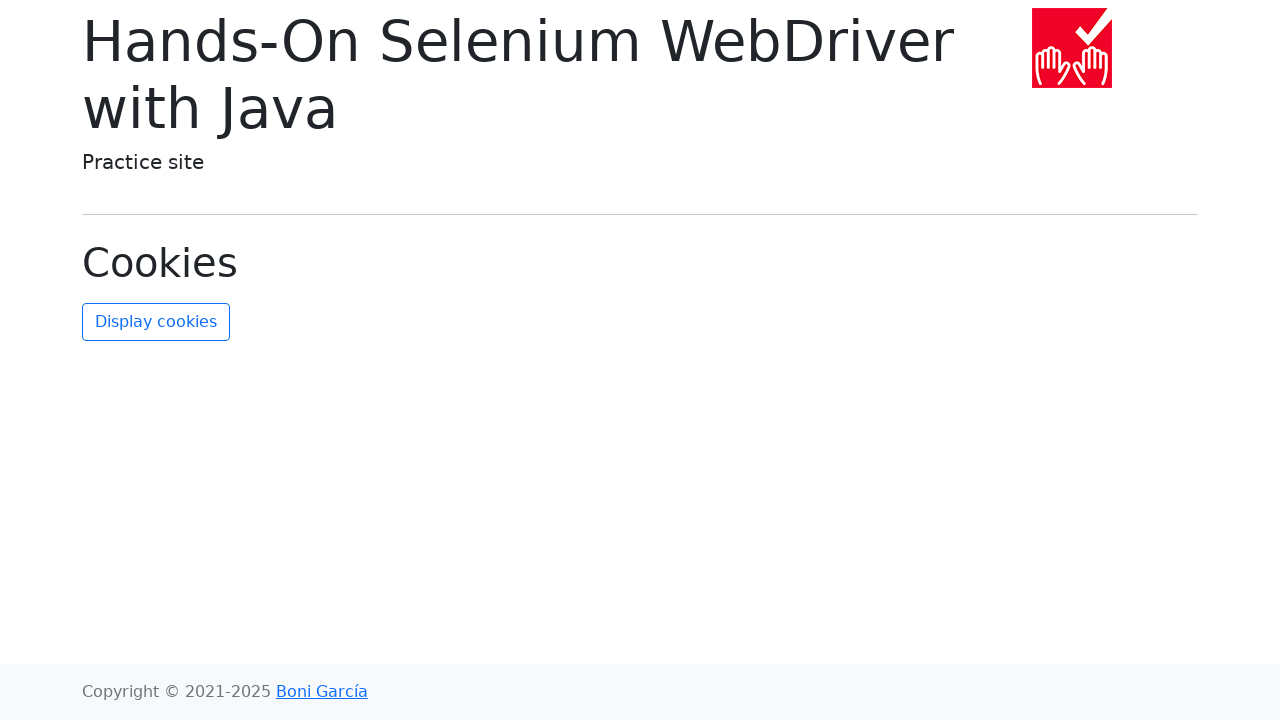

Verified that all cookies have been cleared successfully
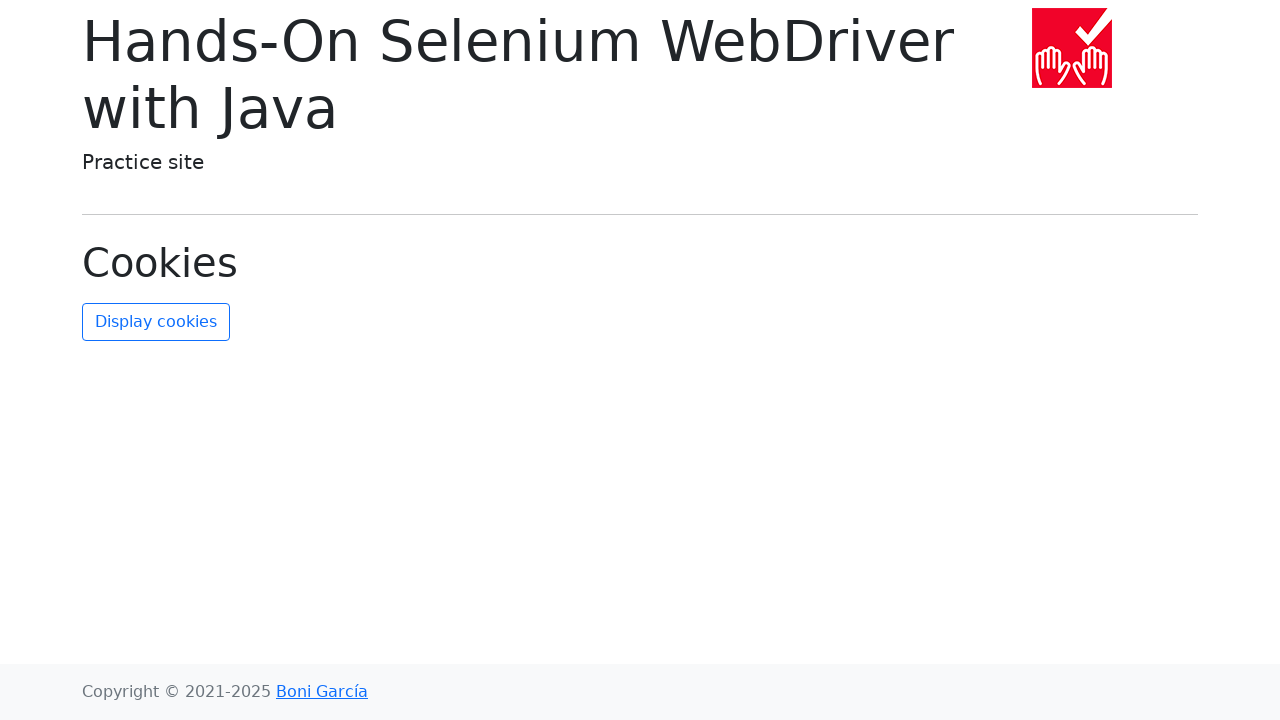

Clicked the refresh cookies button at (156, 322) on #refresh-cookies
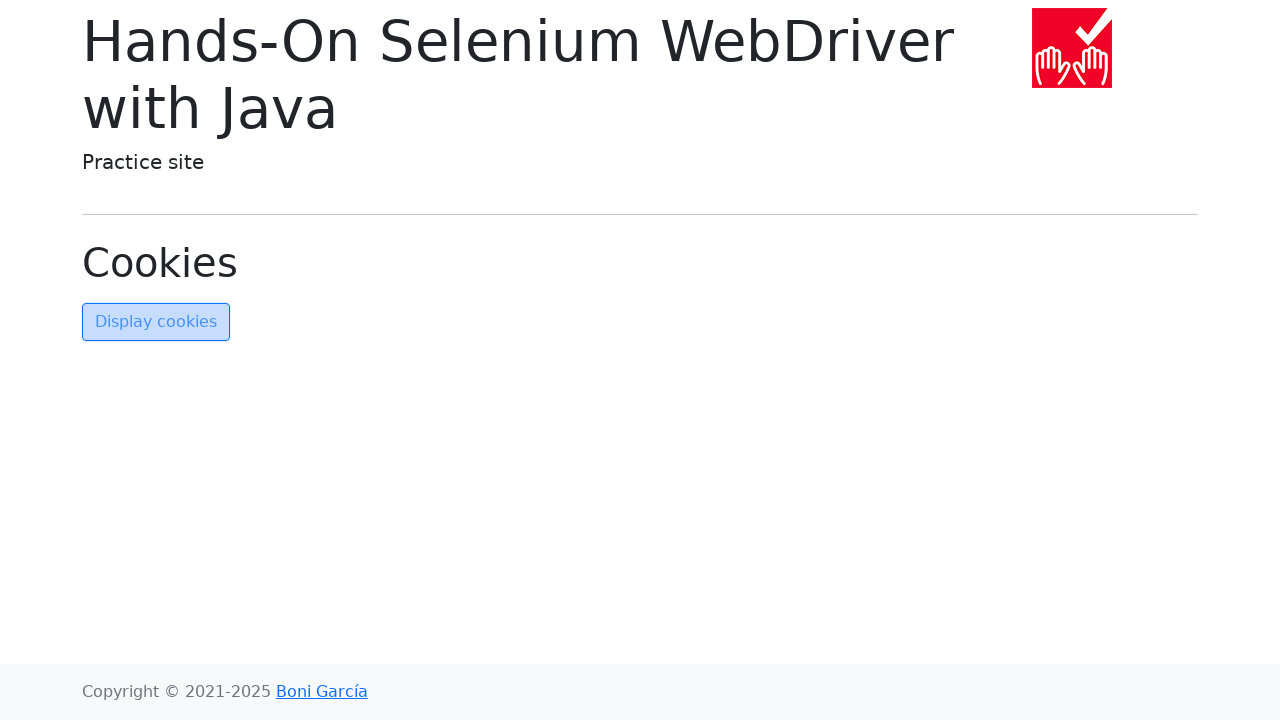

Waited for page to load after clicking refresh cookies button
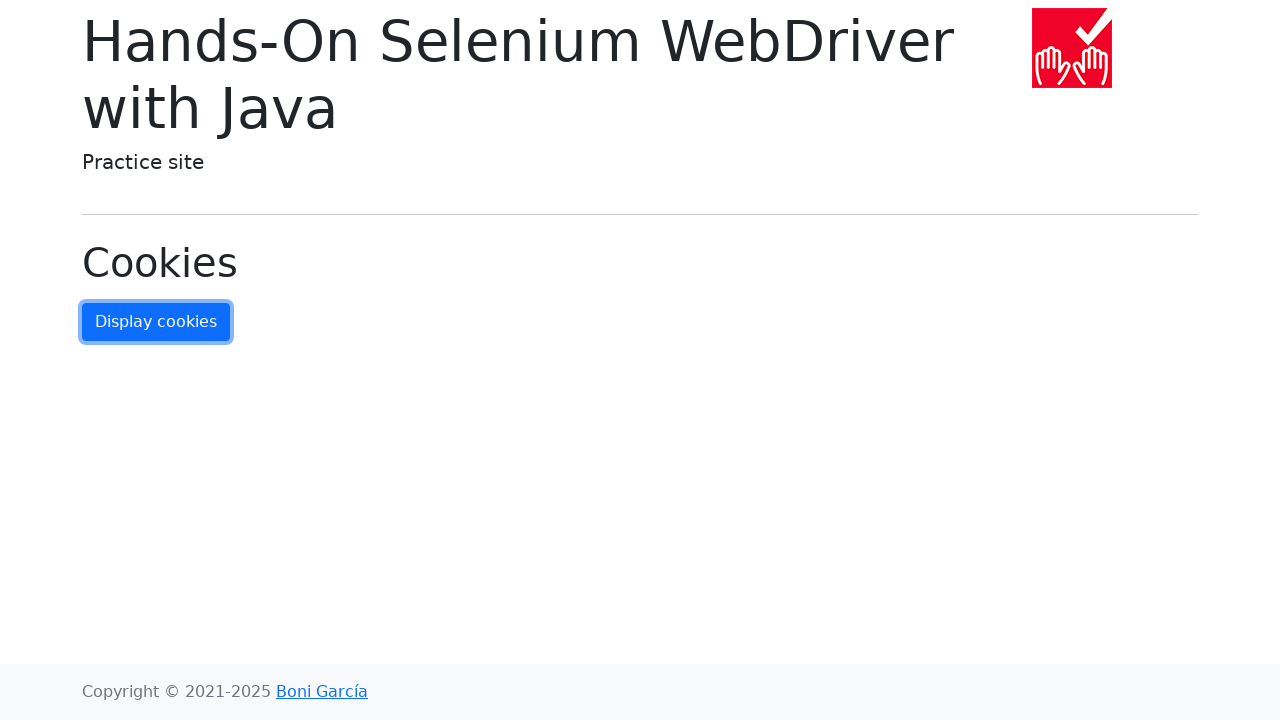

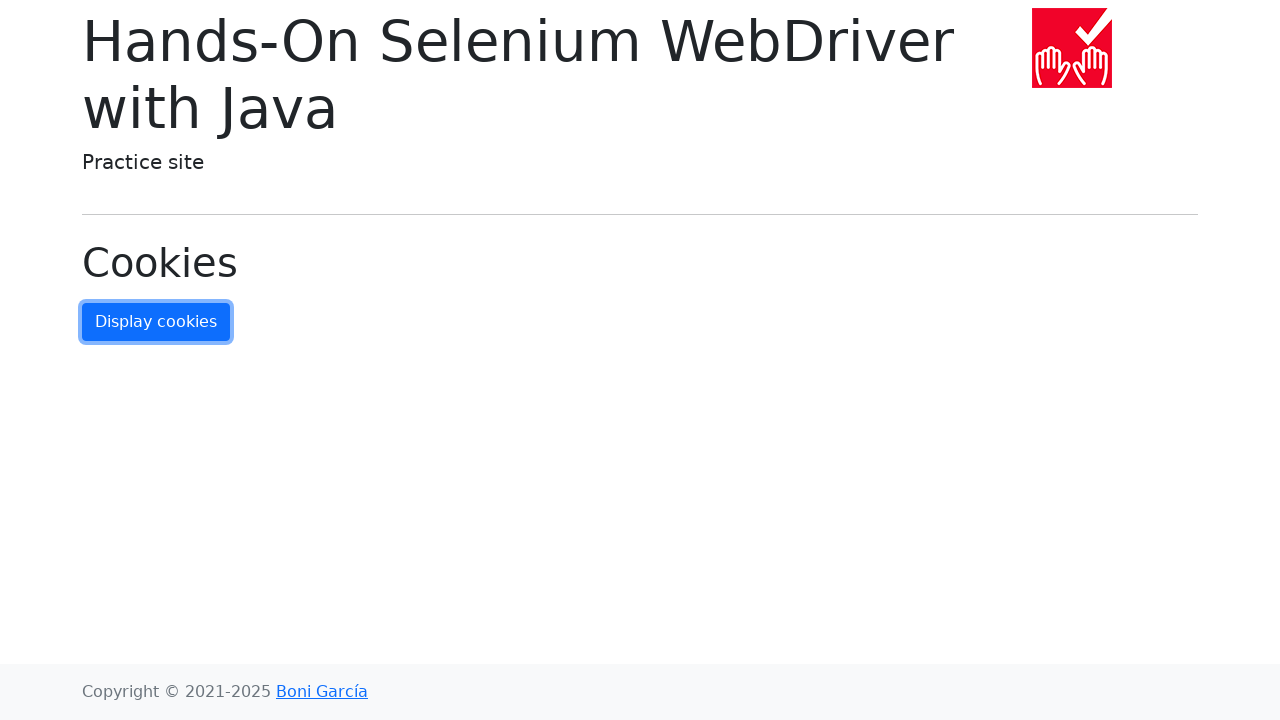